Tests various mouse interactions (hover, right-click, double-click) on a JavaScript alert button

Starting URL: https://the-internet.herokuapp.com/javascript_alerts

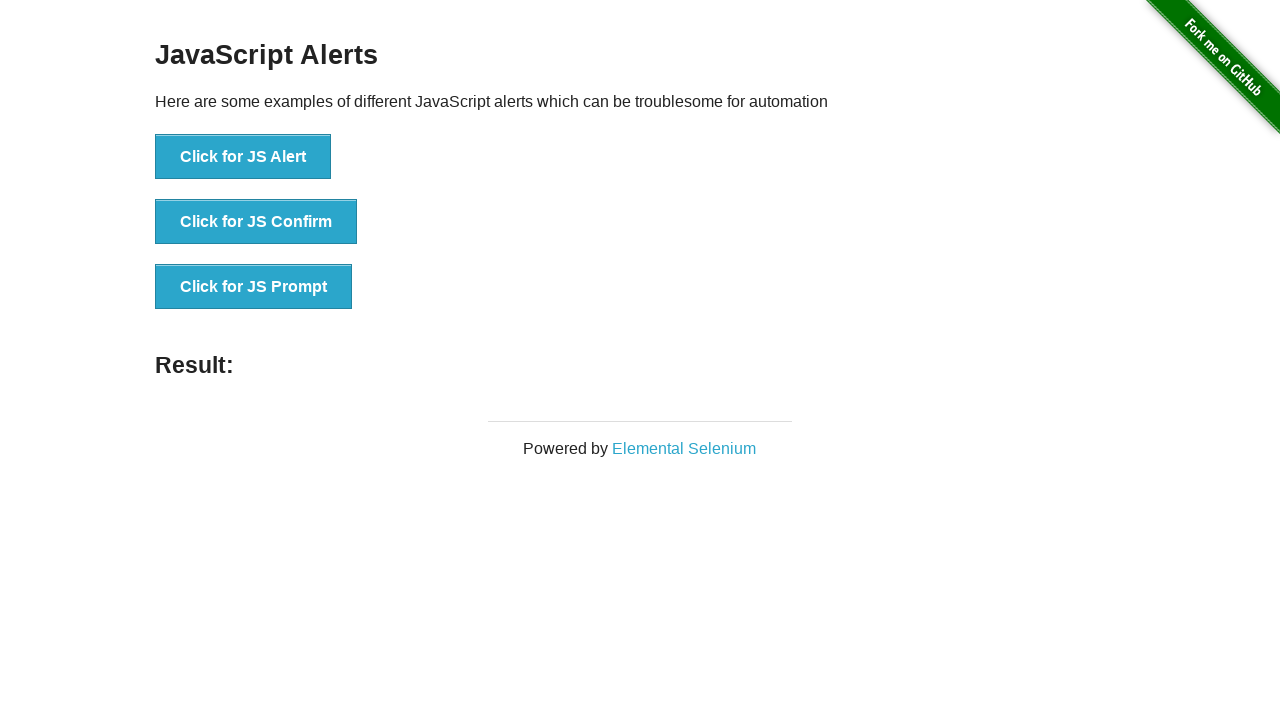

Located the JS Alert button element
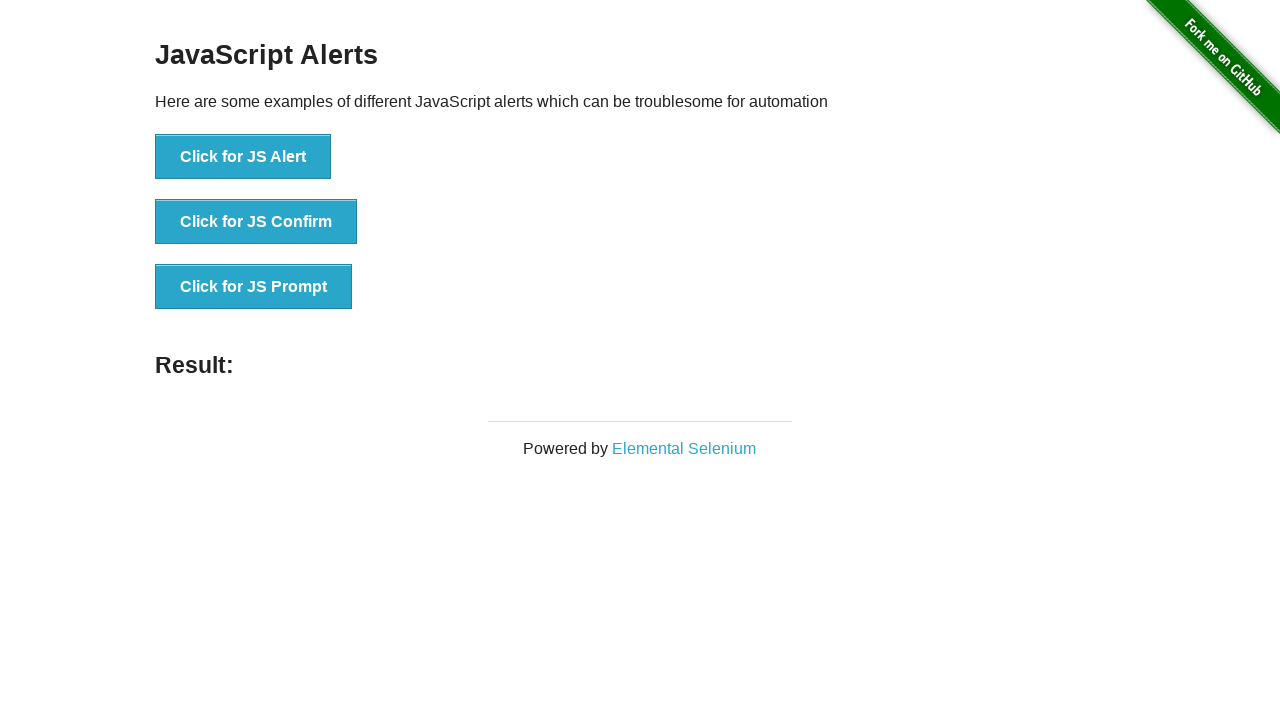

Hovered over the JS Alert button at (243, 157) on xpath=//button[text()='Click for JS Alert']
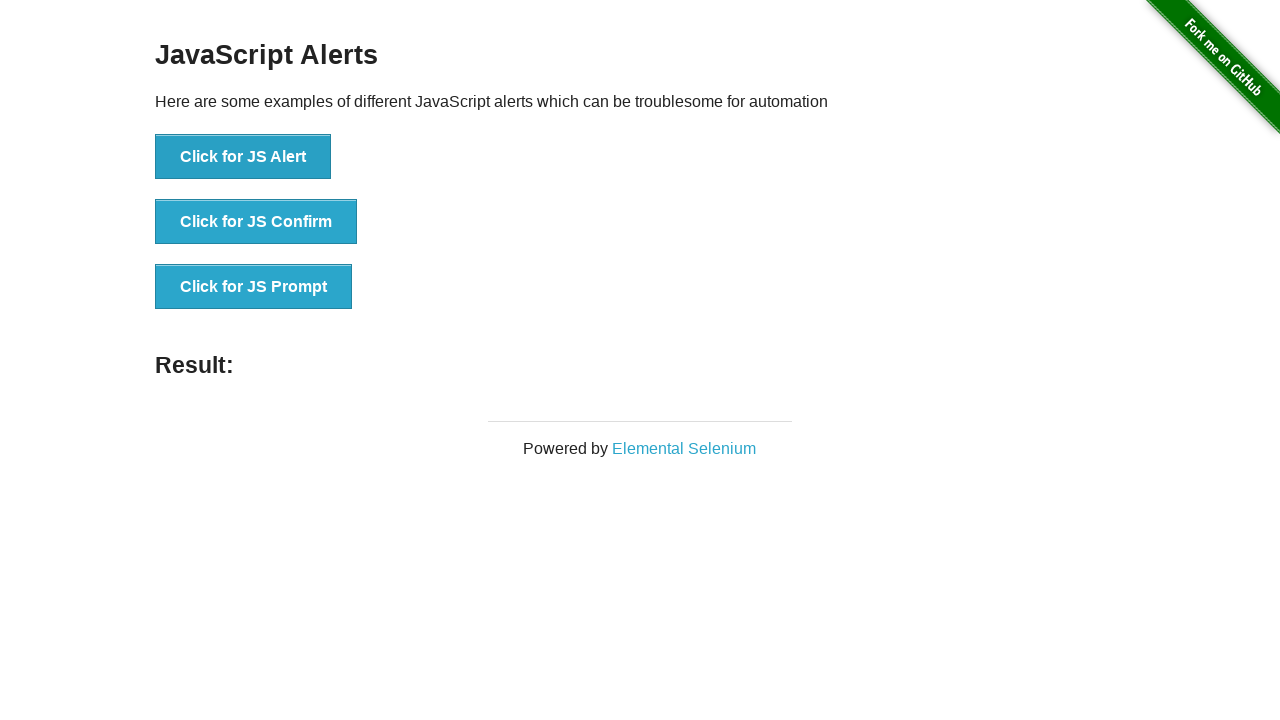

Right-clicked on the JS Alert button at (243, 157) on xpath=//button[text()='Click for JS Alert']
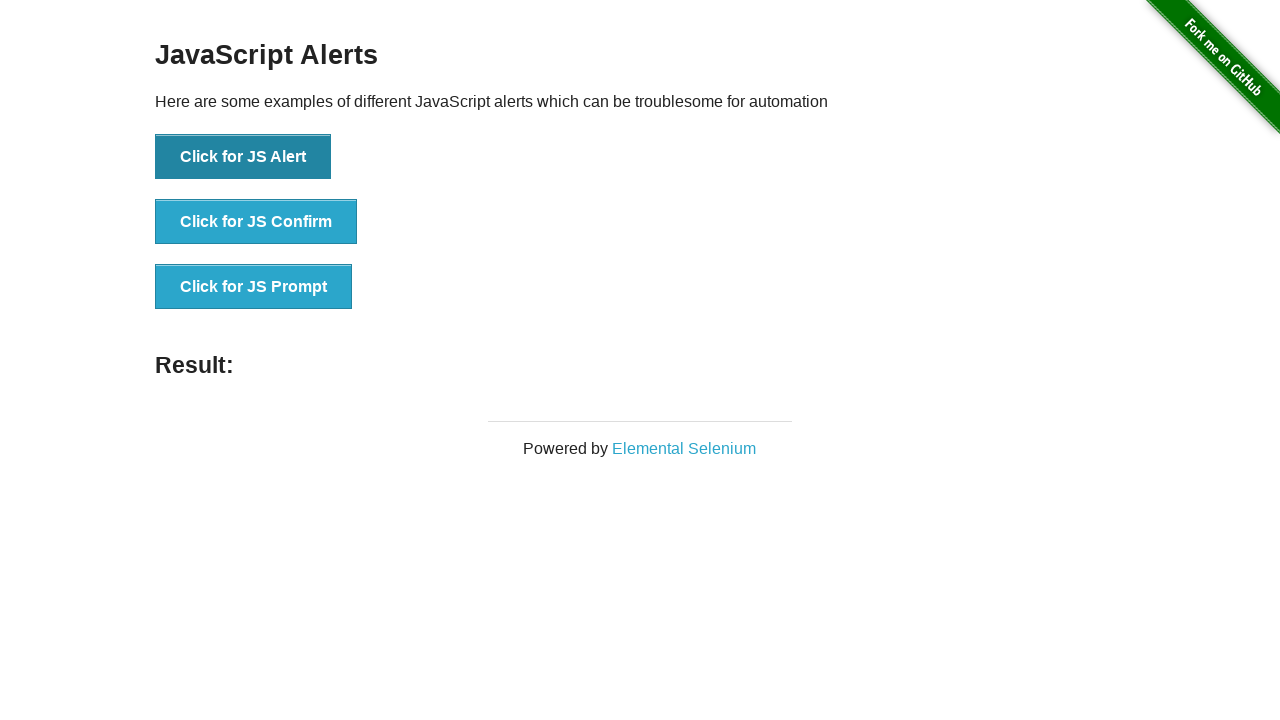

Double-clicked on the JS Alert button at (243, 157) on xpath=//button[text()='Click for JS Alert']
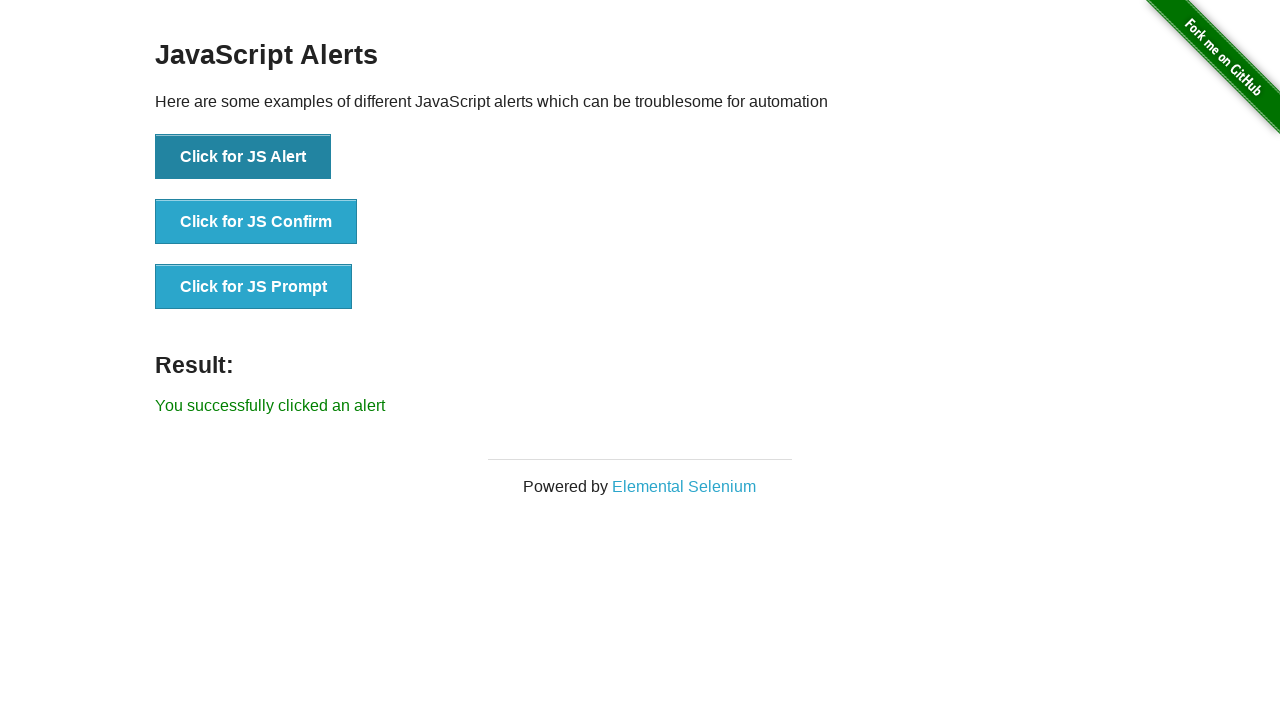

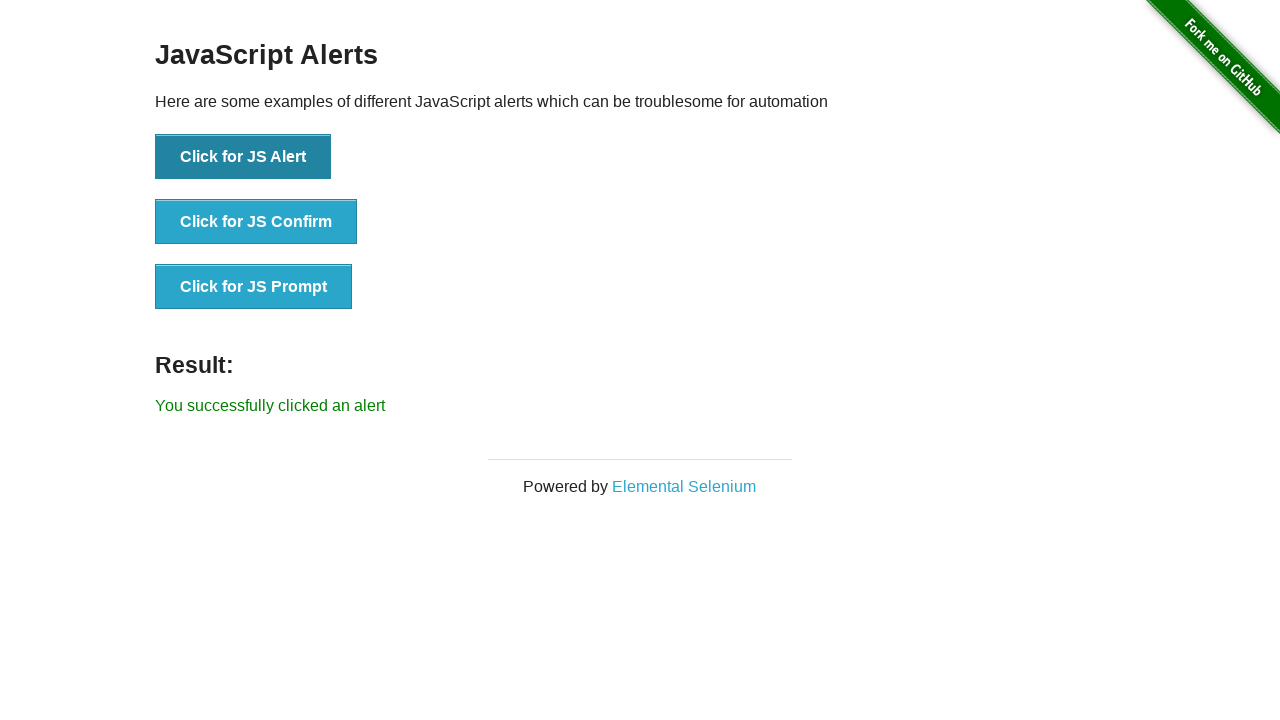